Tests alert handling functionality by clicking on alert triggers and interacting with a prompt alert by entering text

Starting URL: http://demo.automationtesting.in/Alerts.html

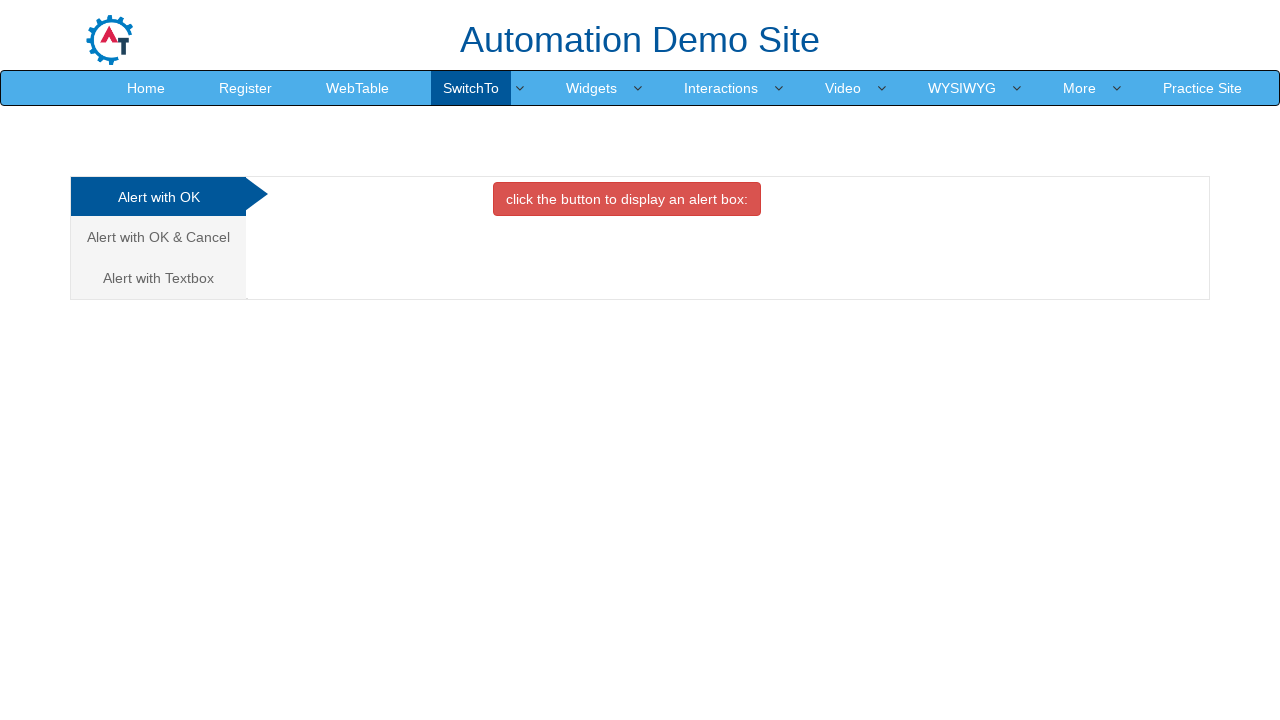

Clicked on the third tab for prompt alerts at (158, 278) on (//a[@class='analystic'])[3]
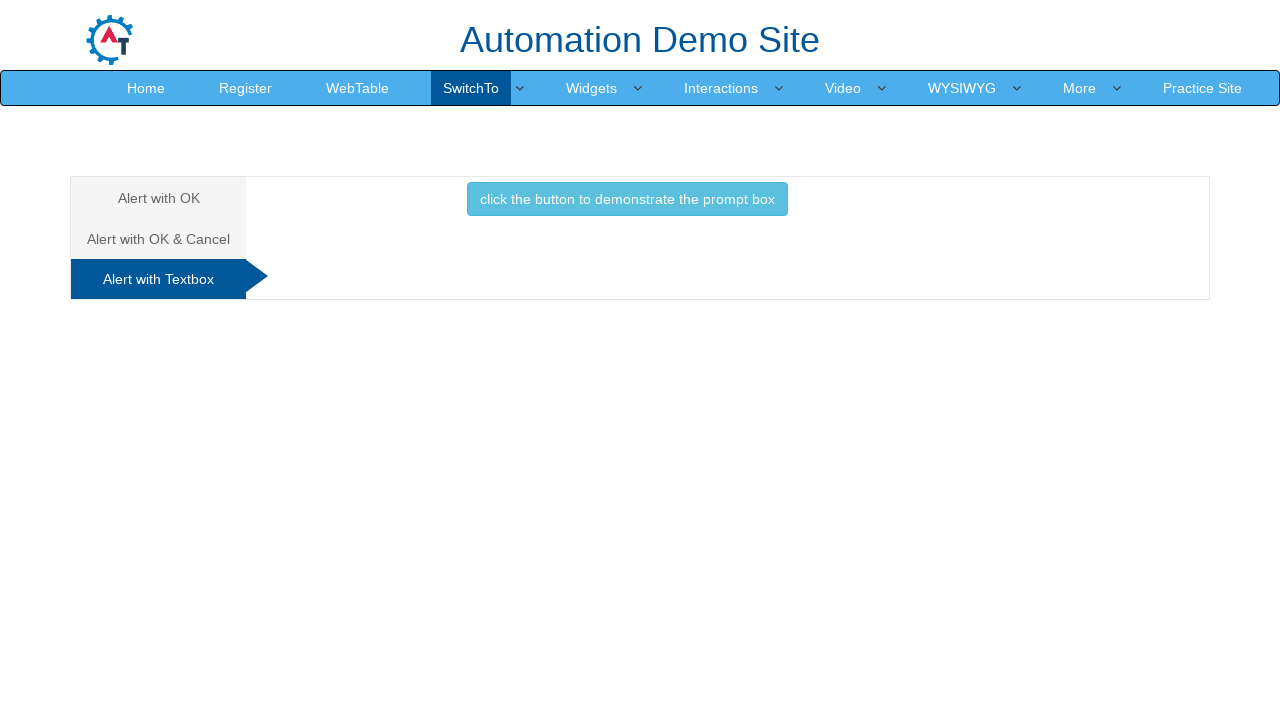

Clicked the button to trigger the prompt alert at (627, 199) on xpath=//button[@class='btn btn-info']
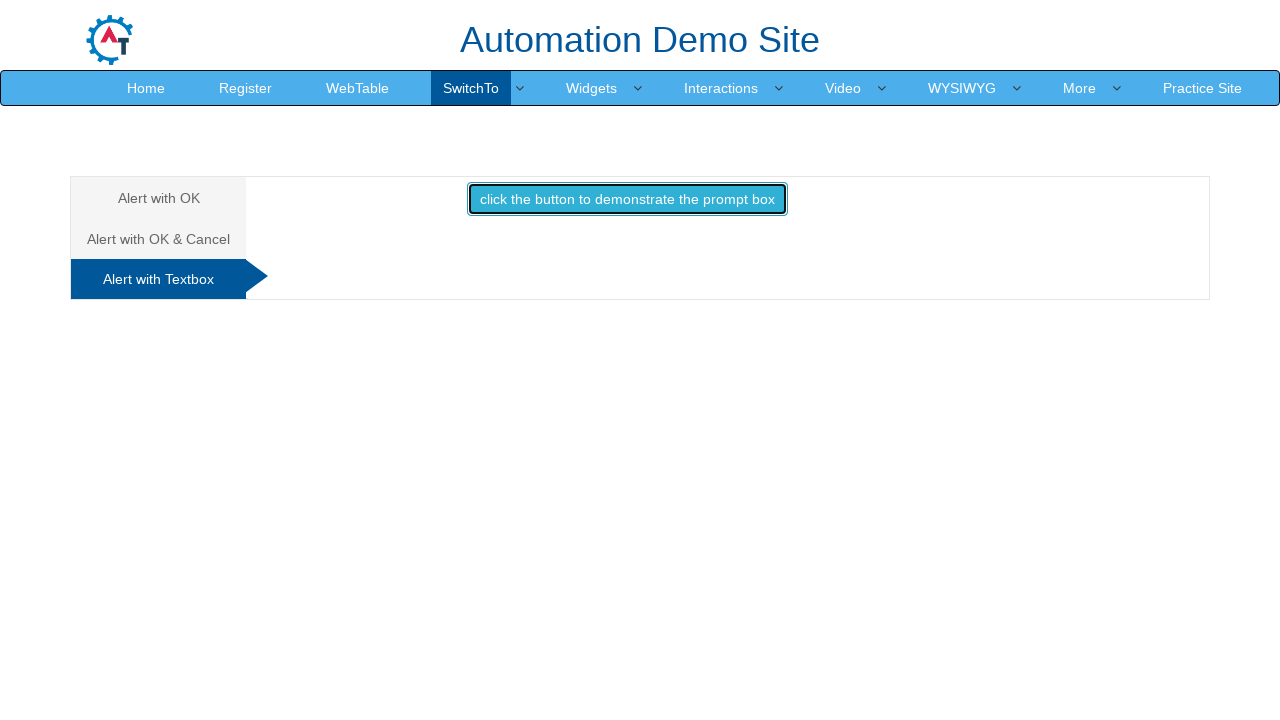

Handled prompt alert by entering 'Sasi' and accepting
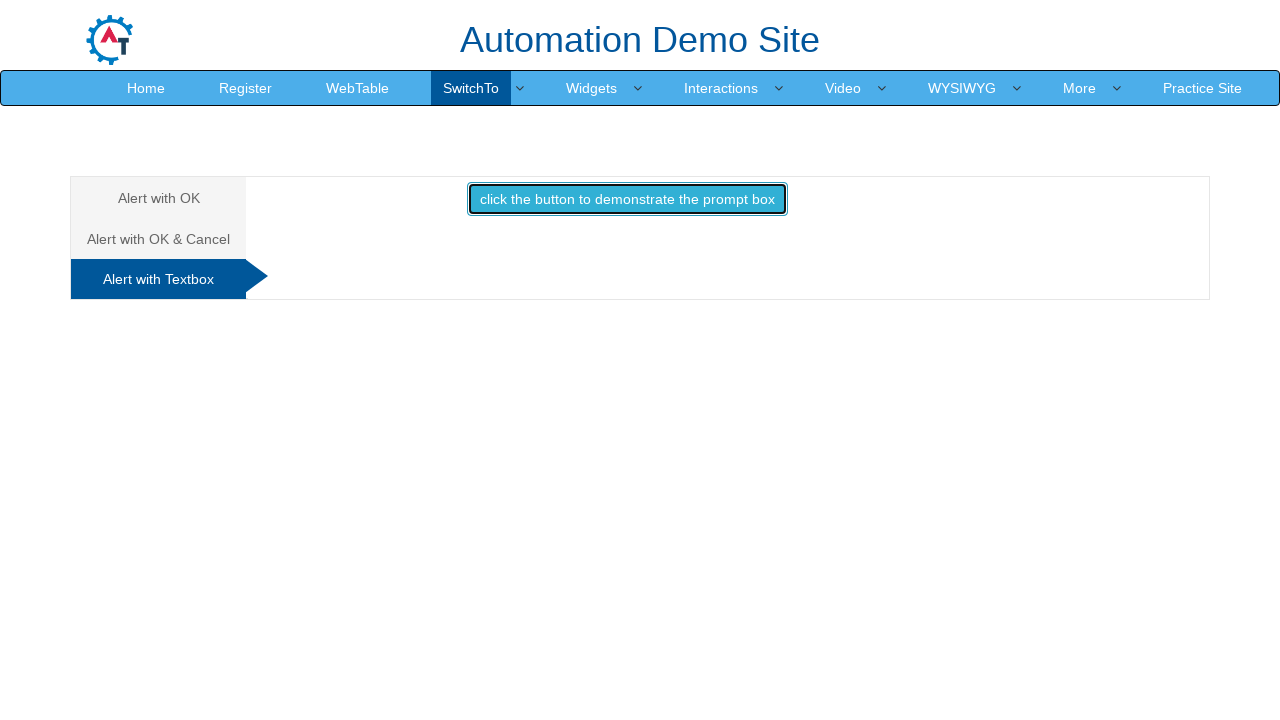

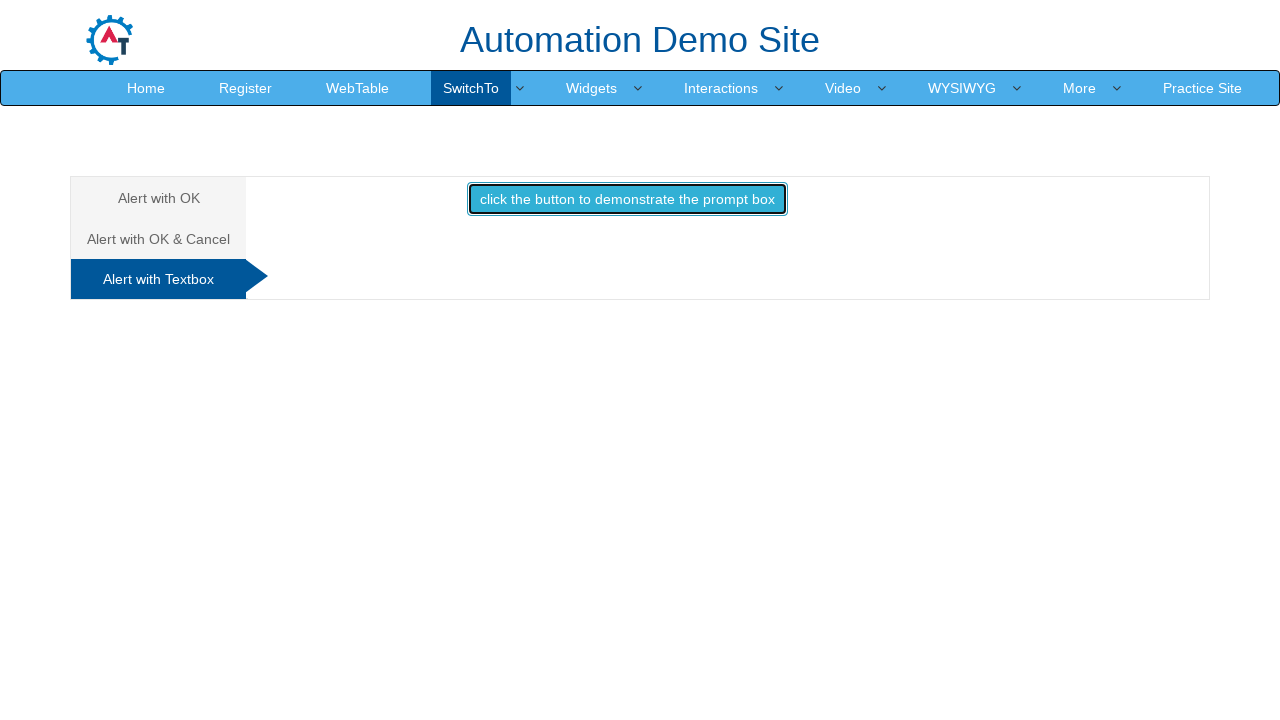